Tests various alert dialog interactions including accepting, dismissing, and entering text in prompt alerts on a demo page

Starting URL: https://www.leafground.com/alert.xhtml

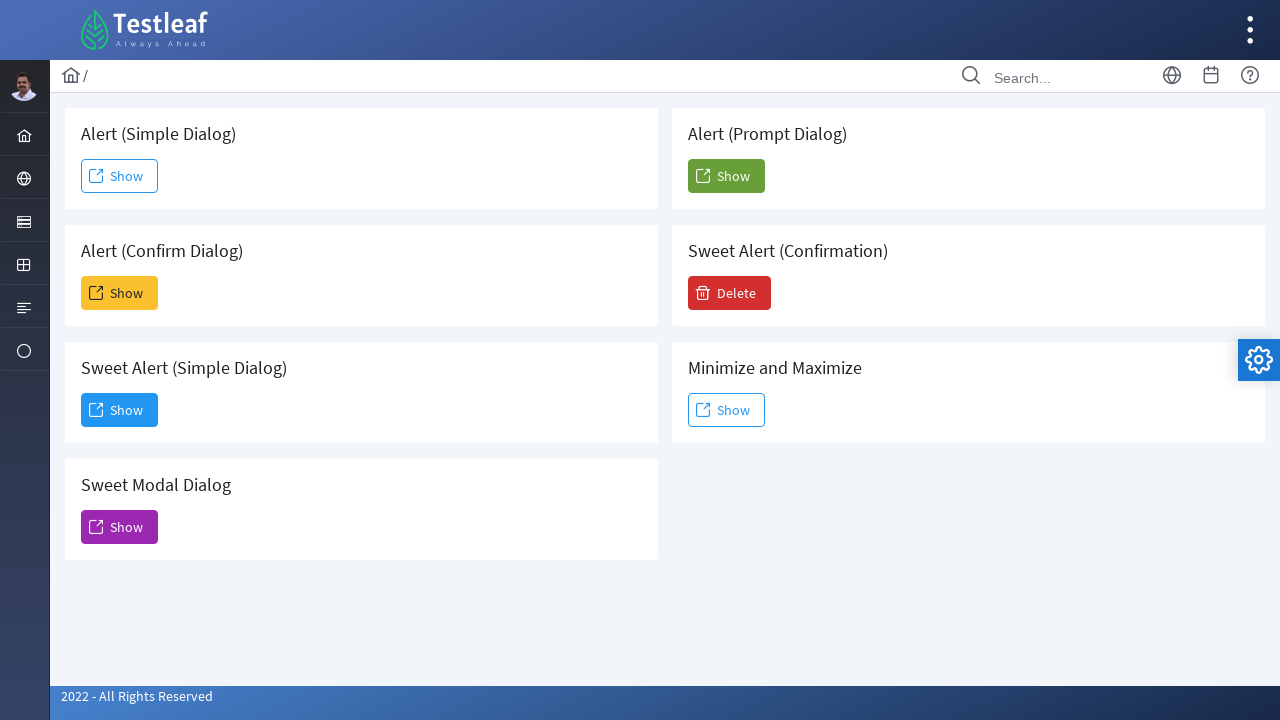

Clicked button to trigger simple alert at (120, 176) on #j_idt88\:j_idt91
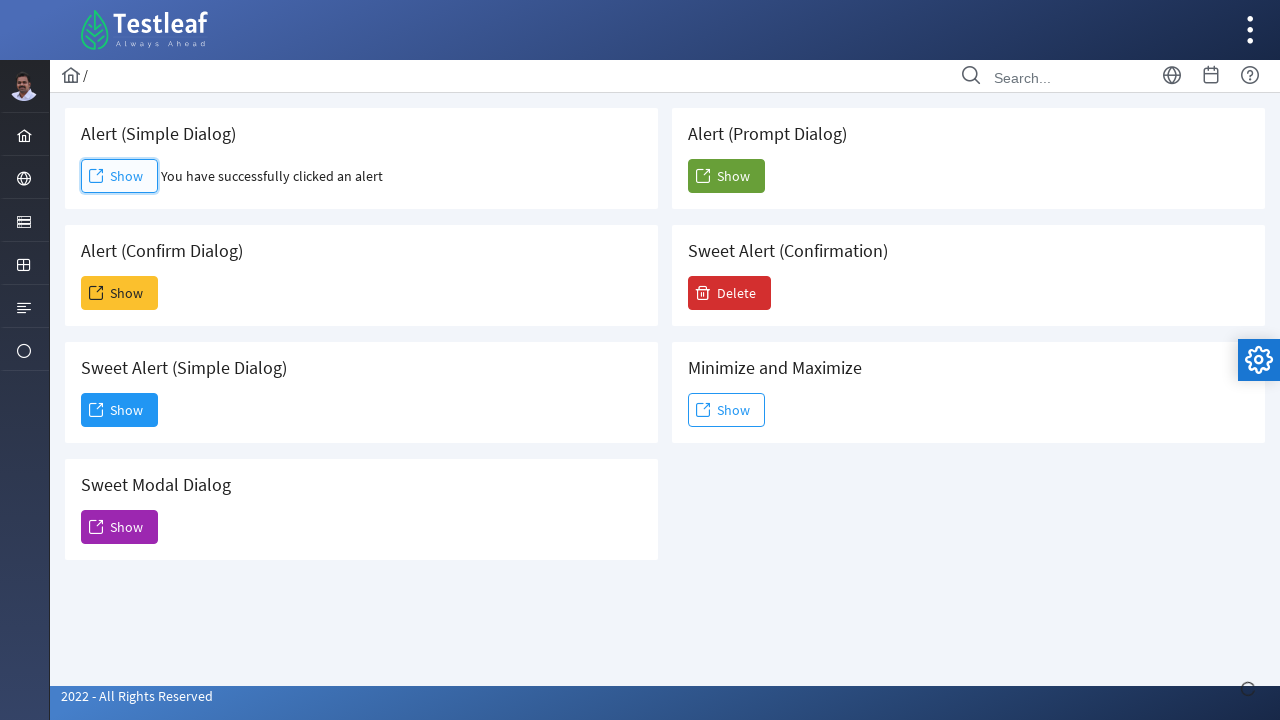

Waited for simple alert to appear
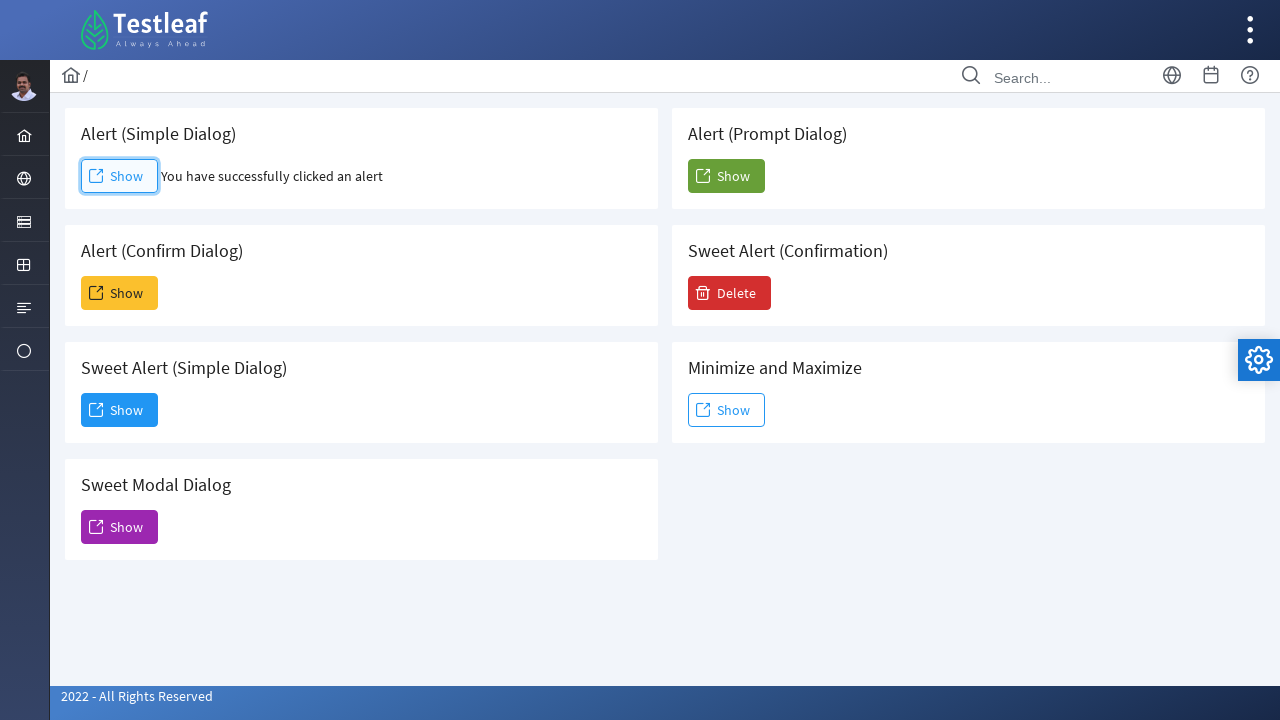

Set up dialog handler to accept alerts
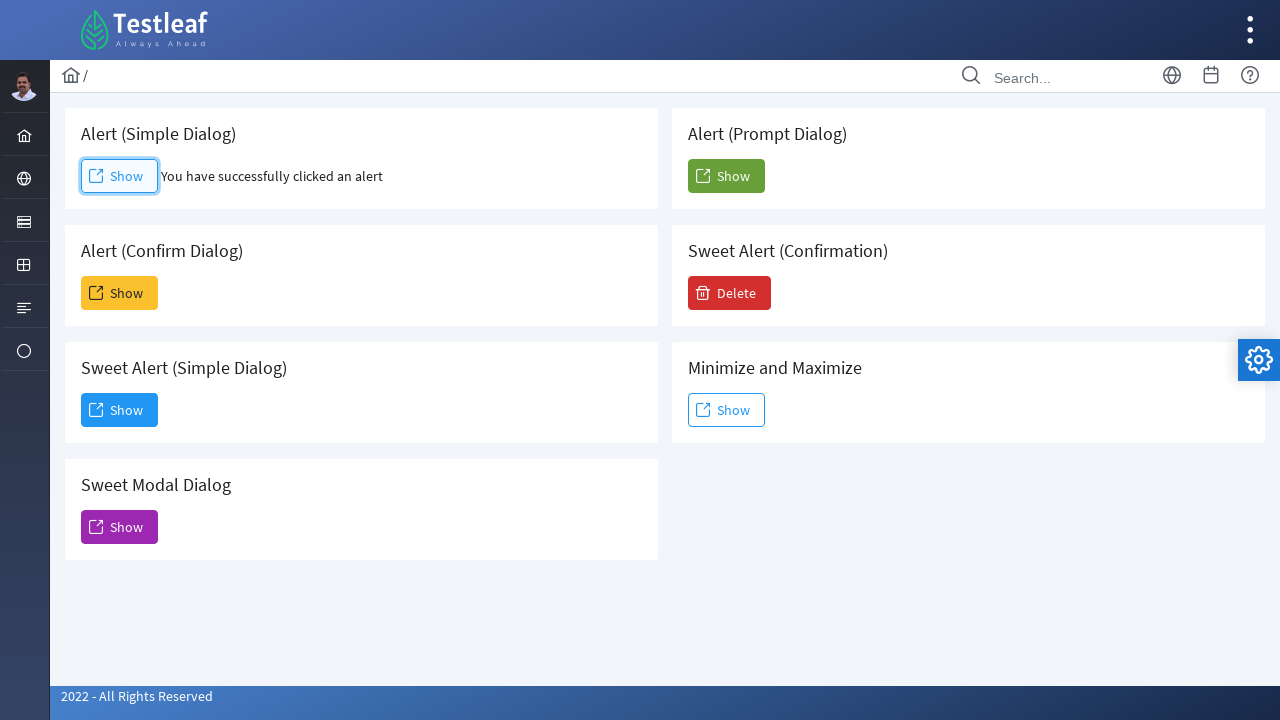

Alert accepted and dismissed
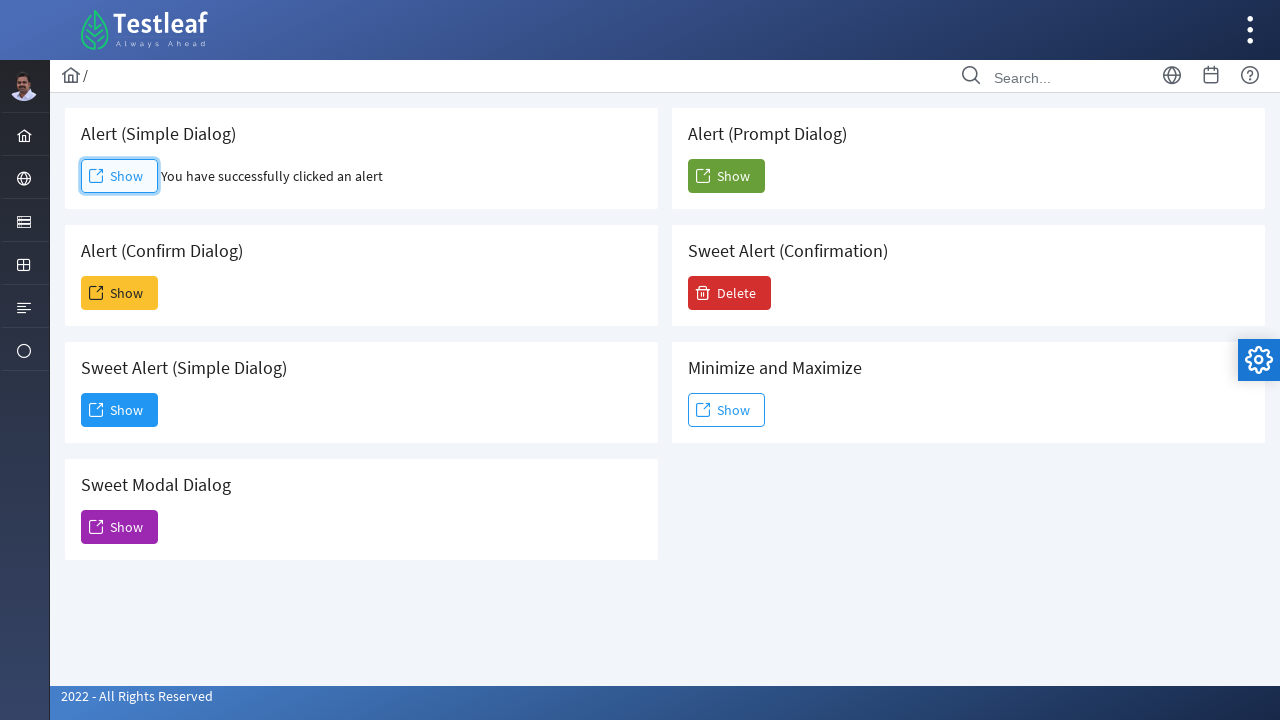

Clicked button to trigger confirm dialog at (120, 293) on #j_idt88\:j_idt93
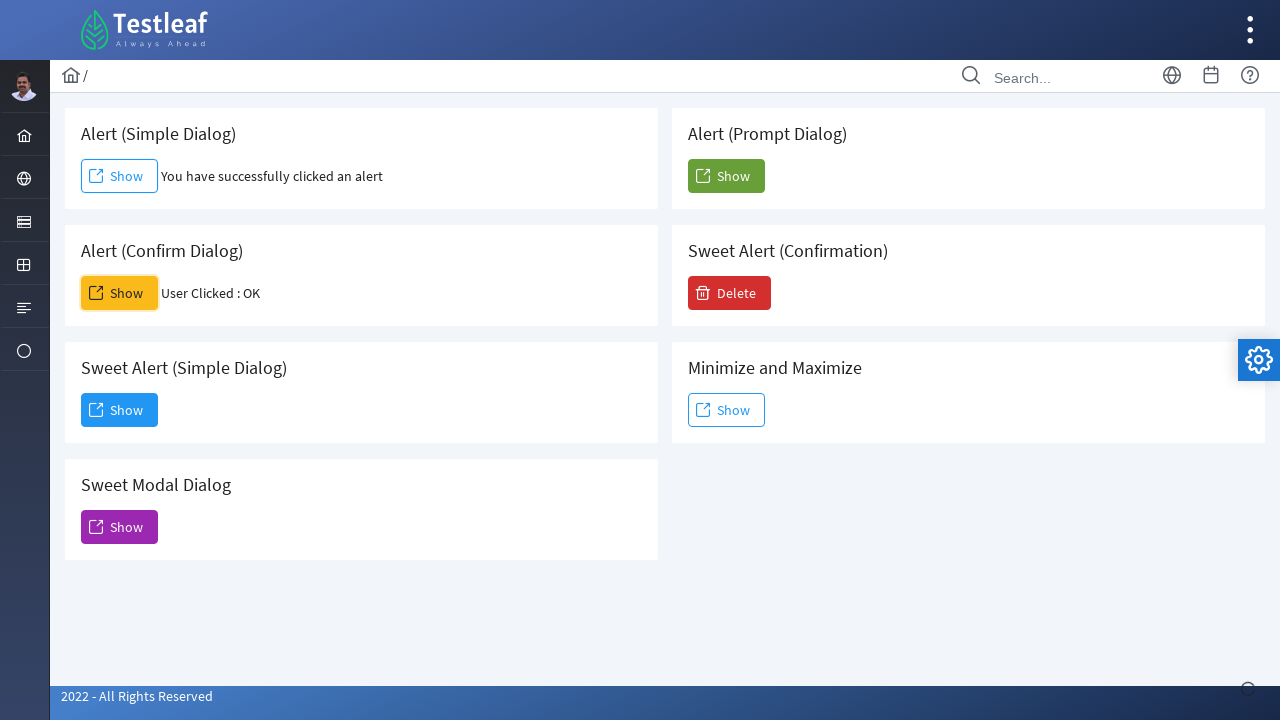

Waited for confirm dialog to appear
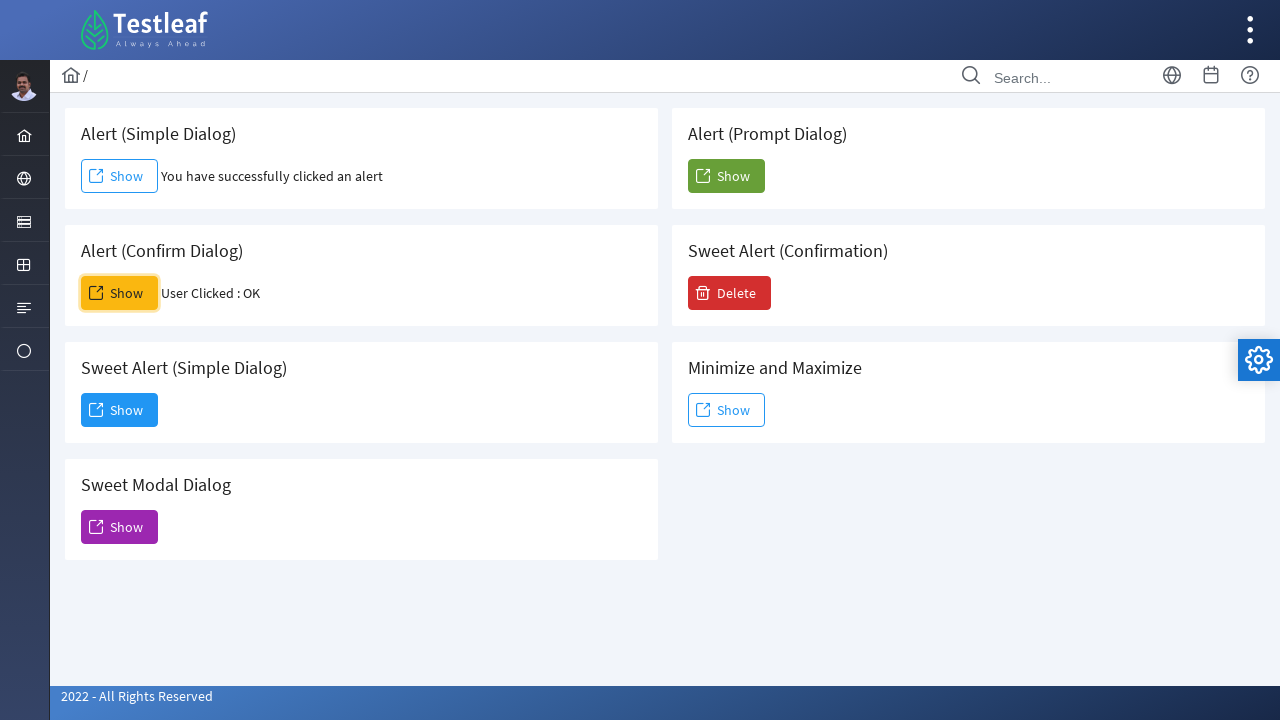

Set up dialog handler to dismiss confirm dialog
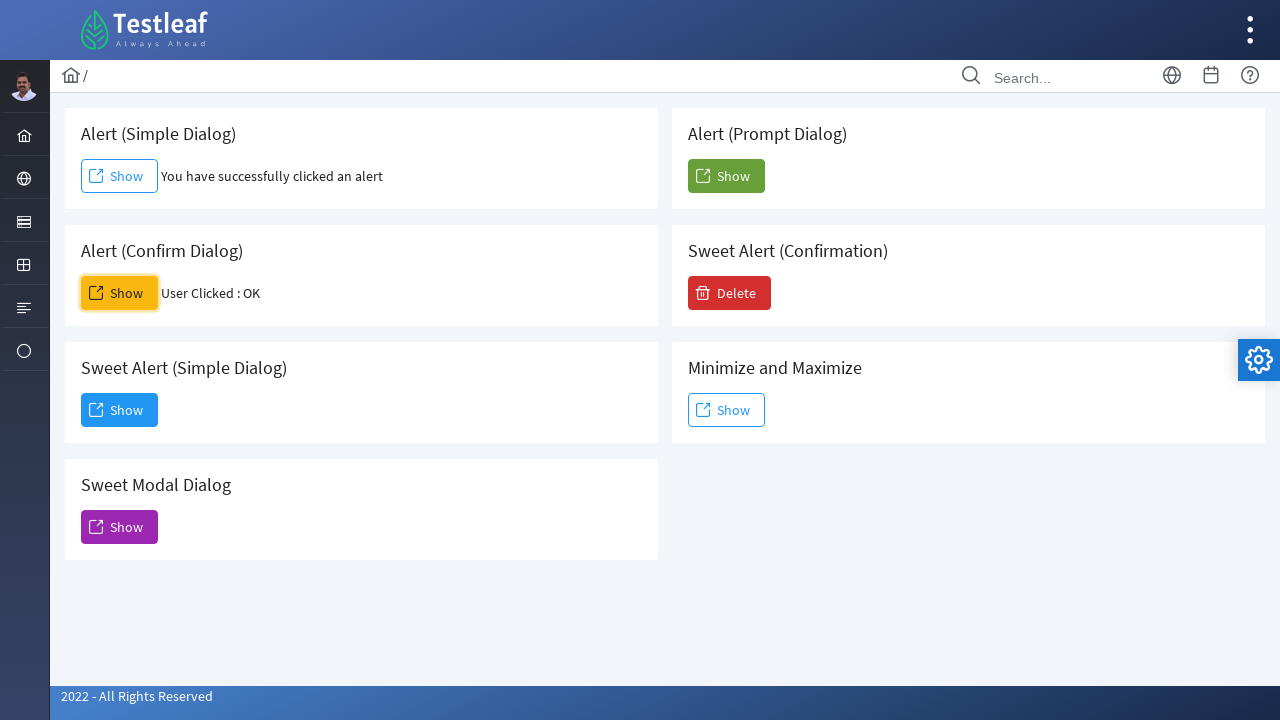

Confirm dialog dismissed
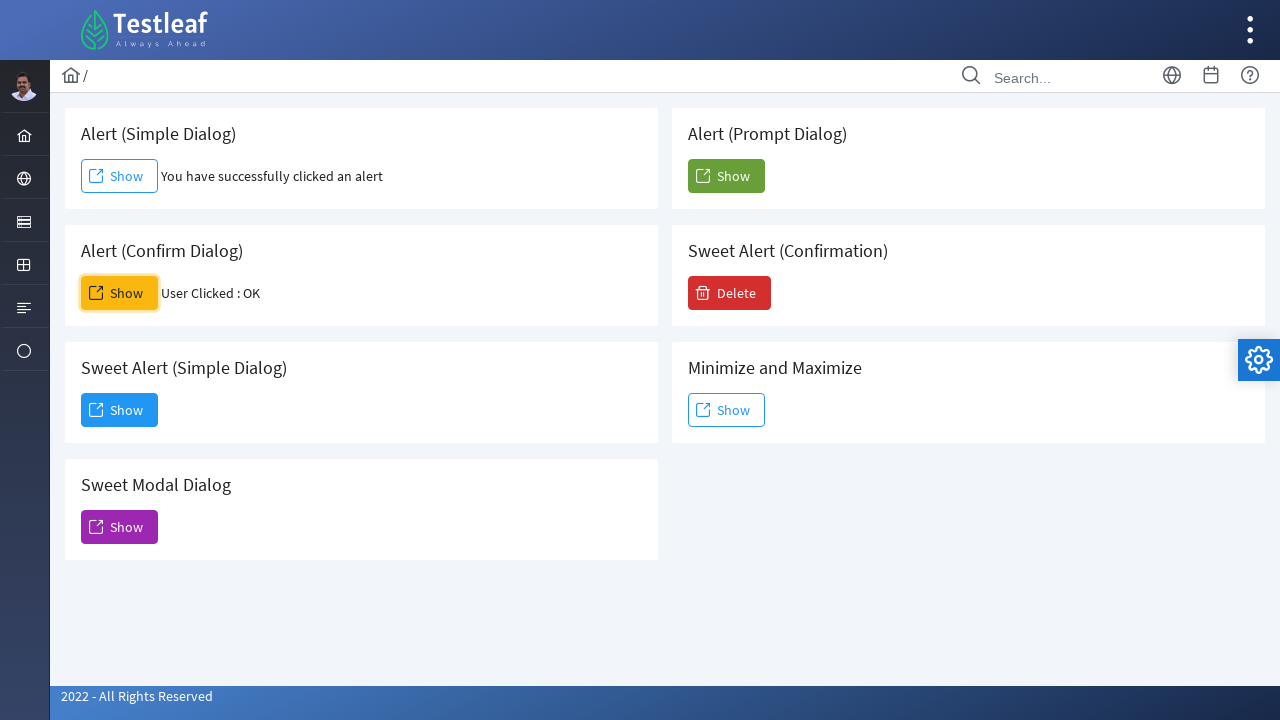

Clicked another alert button at (120, 410) on #j_idt88\:j_idt95
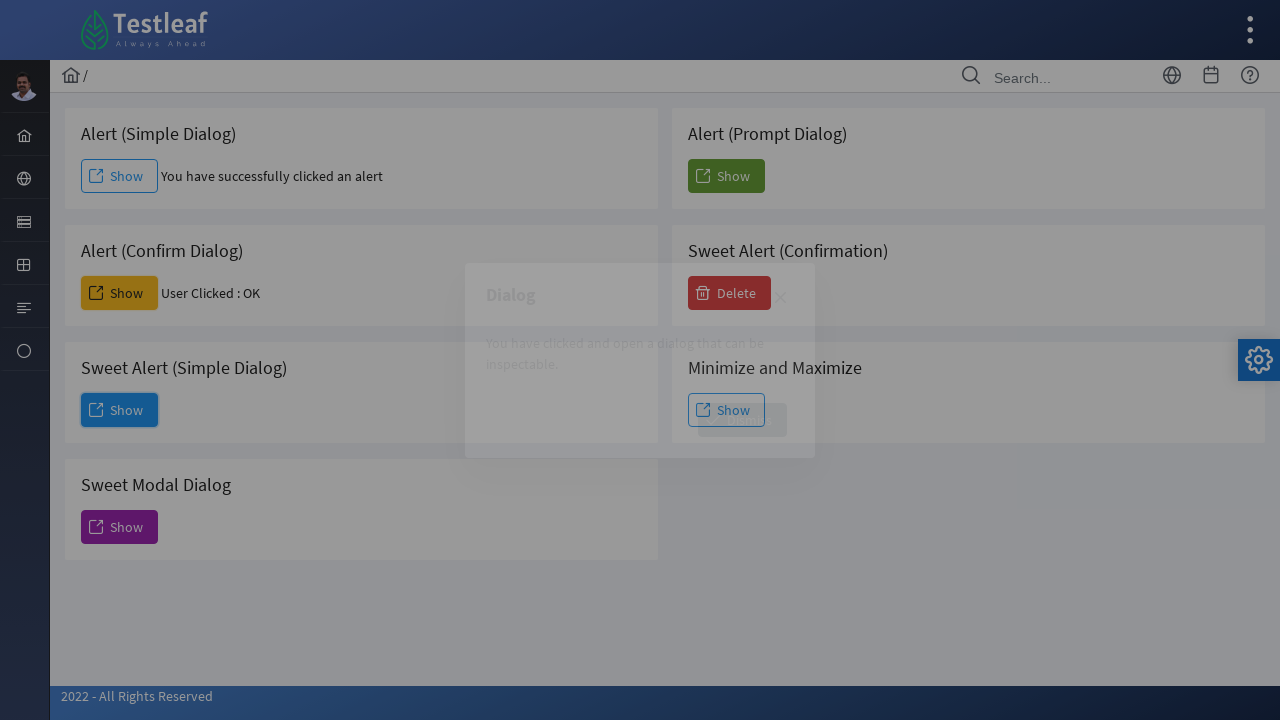

Alert interaction completed
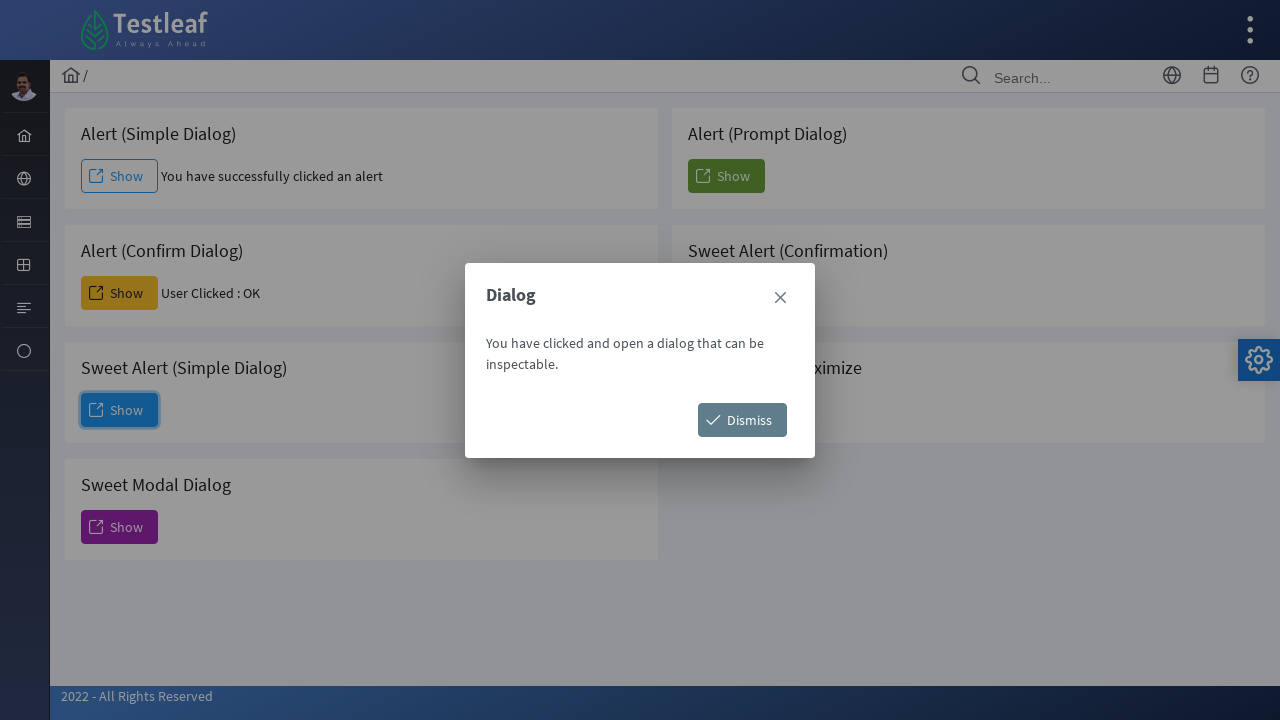

Clicked another element at (742, 420) on #j_idt88\:j_idt98
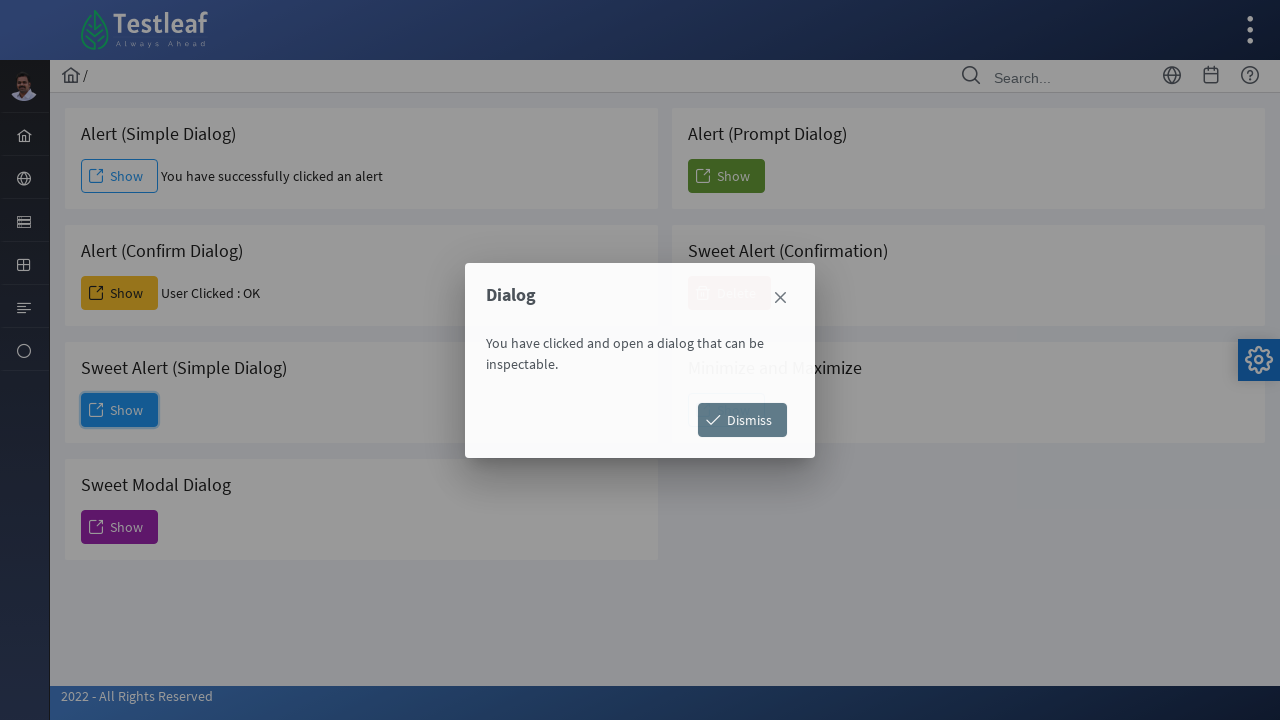

Element click action completed
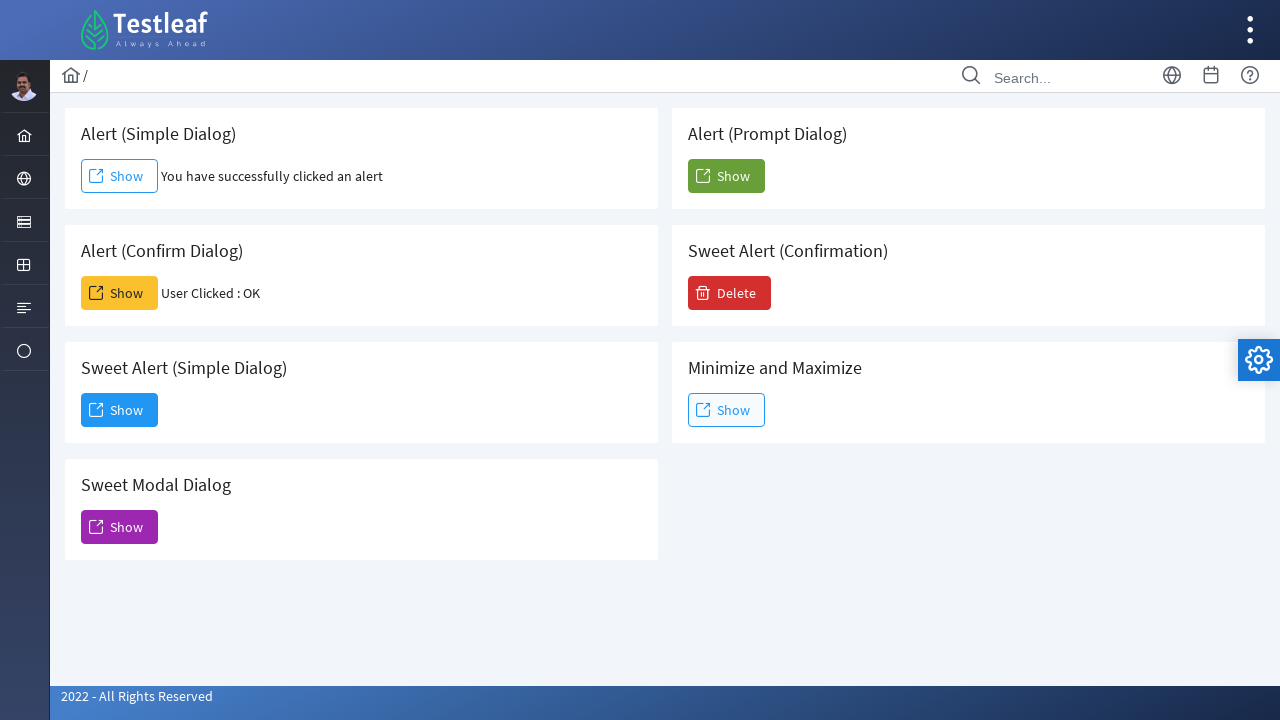

Clicked button to show dialog at (120, 527) on #j_idt88\:j_idt100
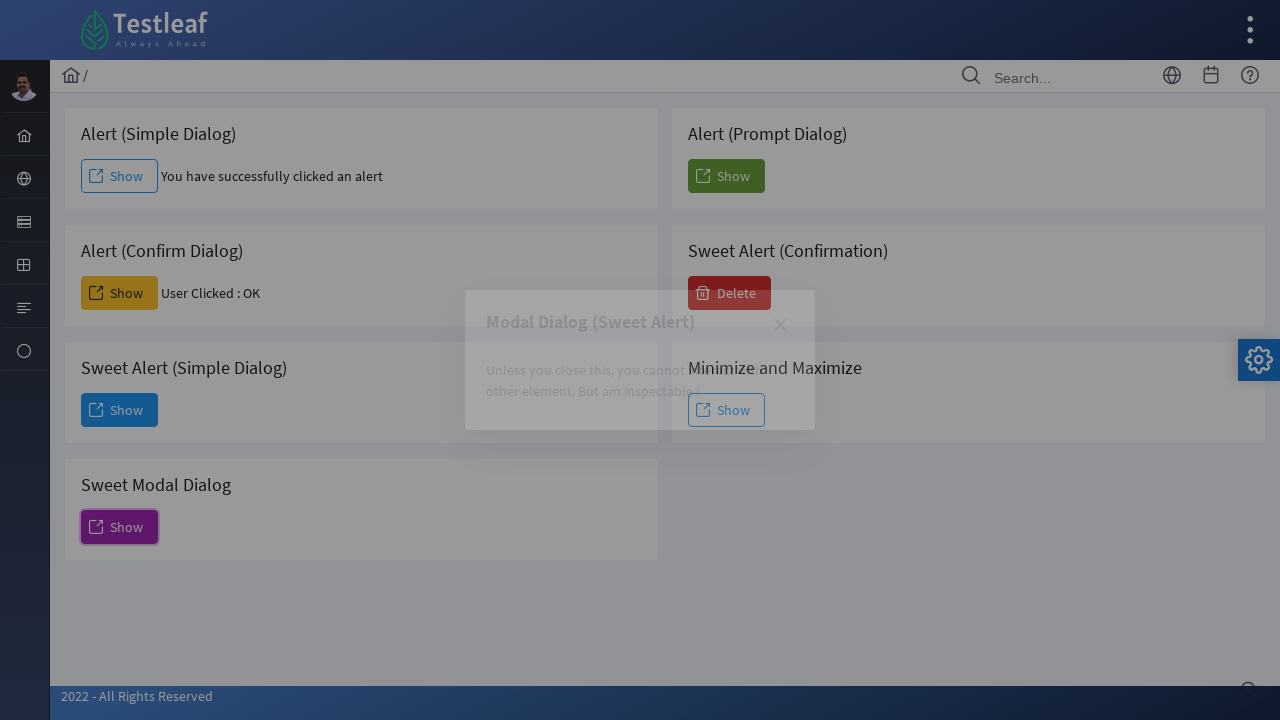

Dialog appeared
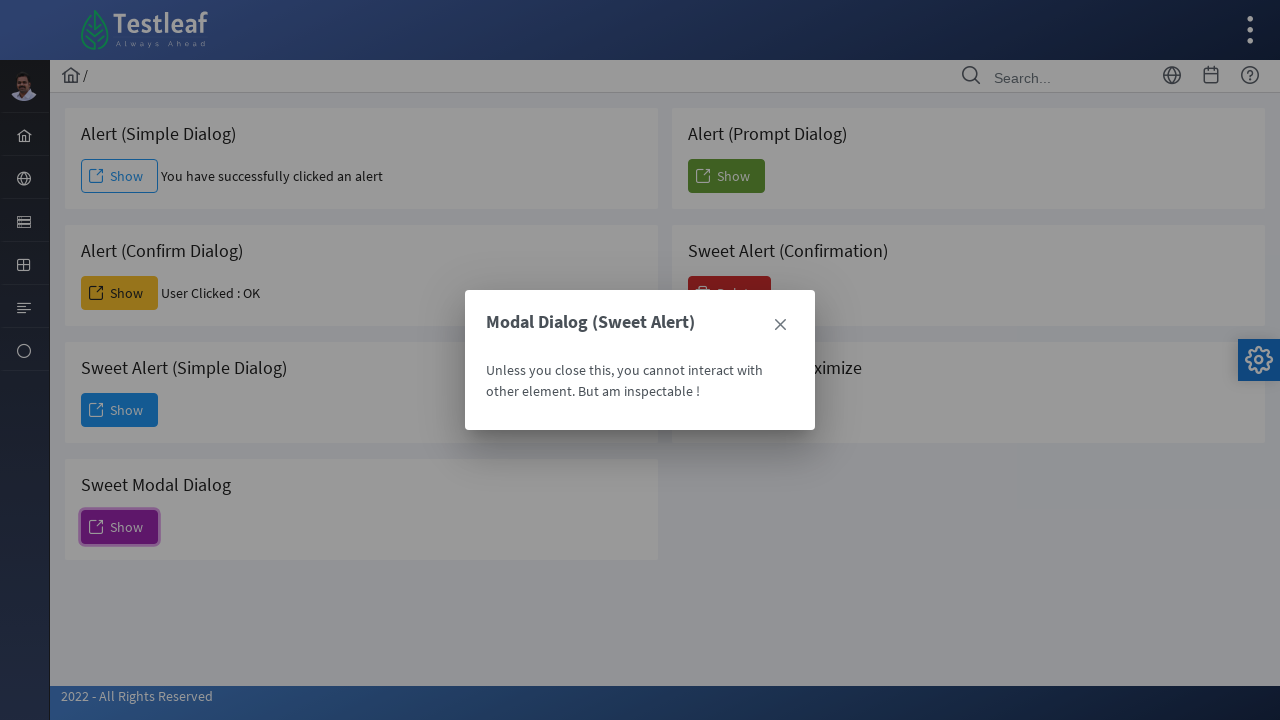

Clicked X button to close dialog at (780, 325) on (//span[@class='ui-icon ui-icon-closethick'])[2]
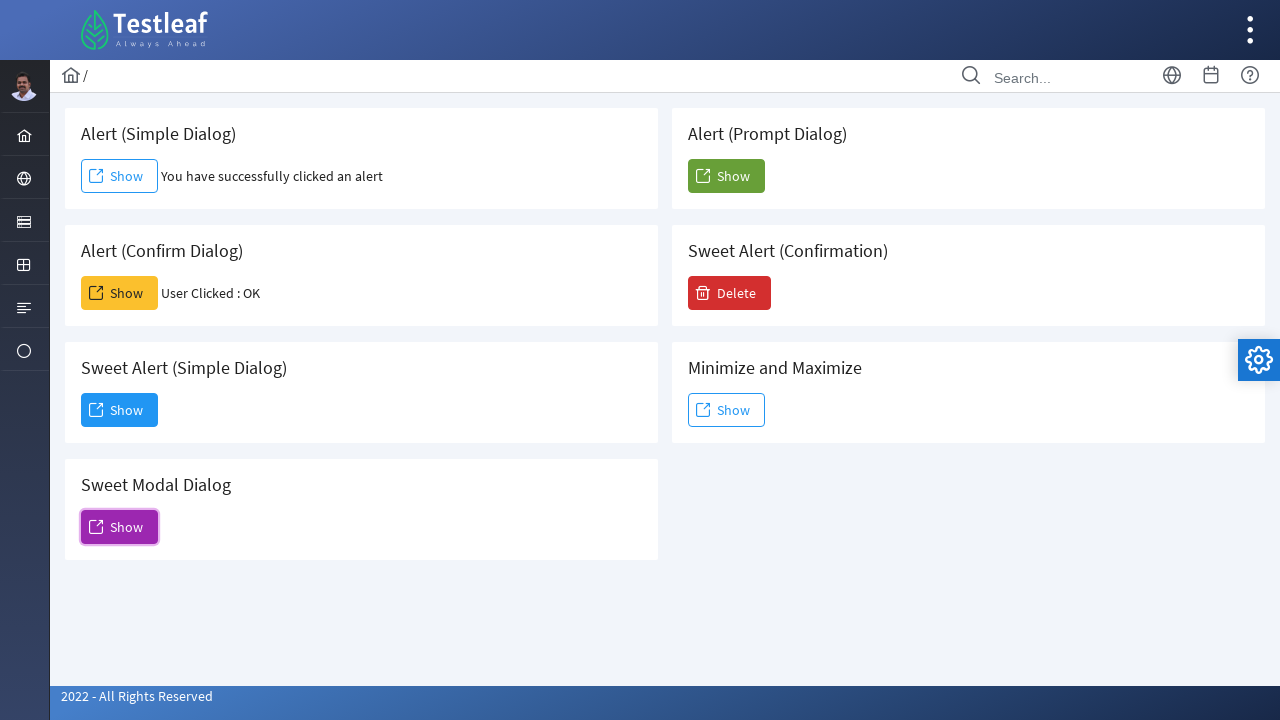

Dialog closed successfully
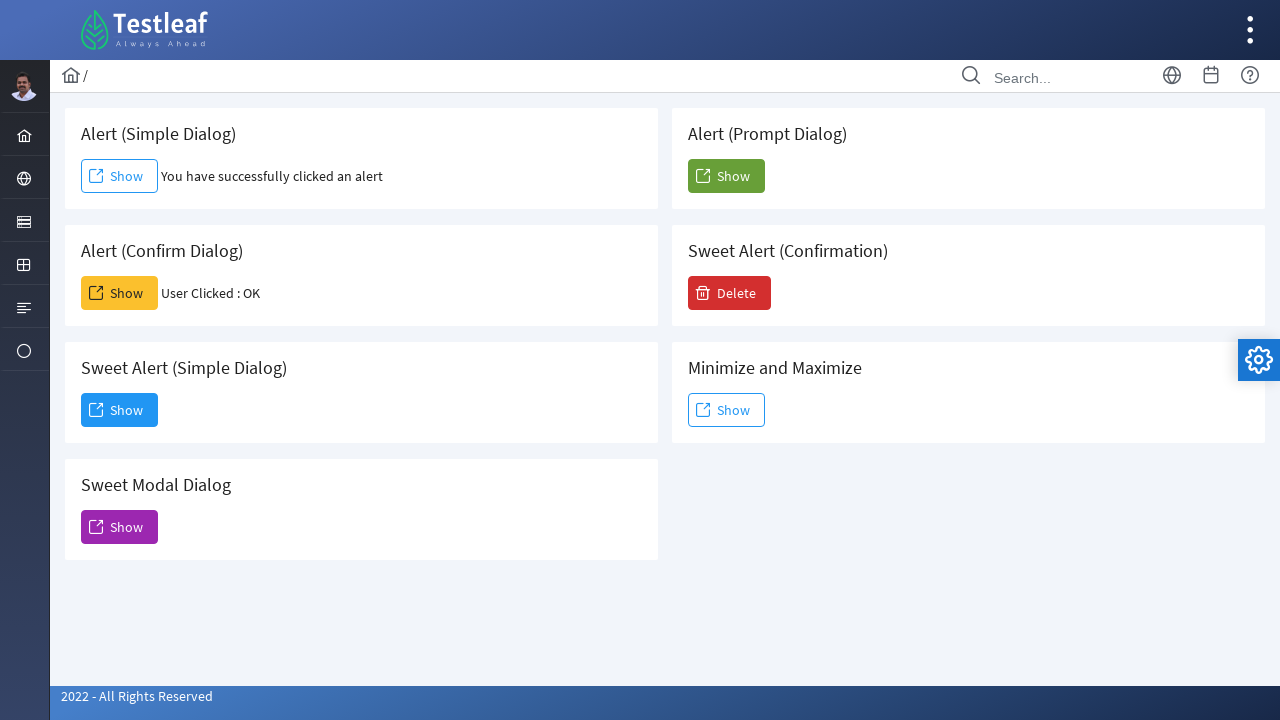

Clicked button to trigger prompt alert at (726, 176) on #j_idt88\:j_idt104
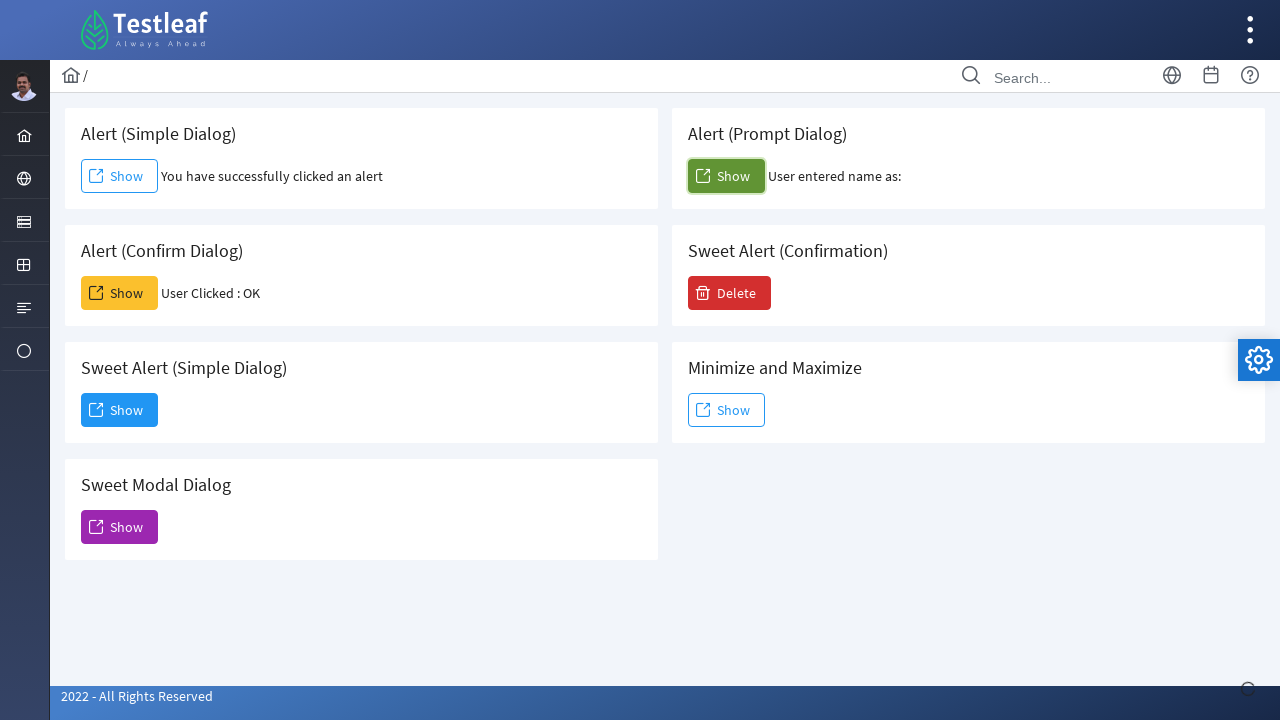

Waited for prompt alert to appear
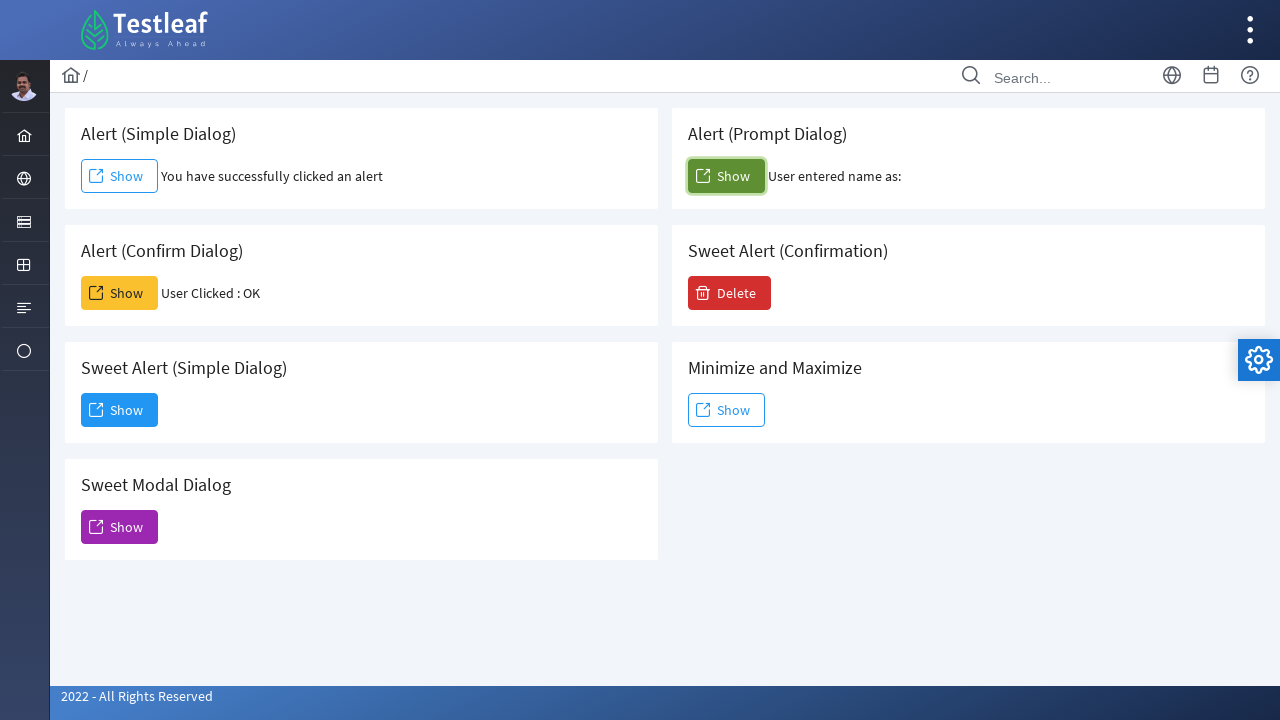

Set up dialog handler to accept prompt with text 'Hello World'
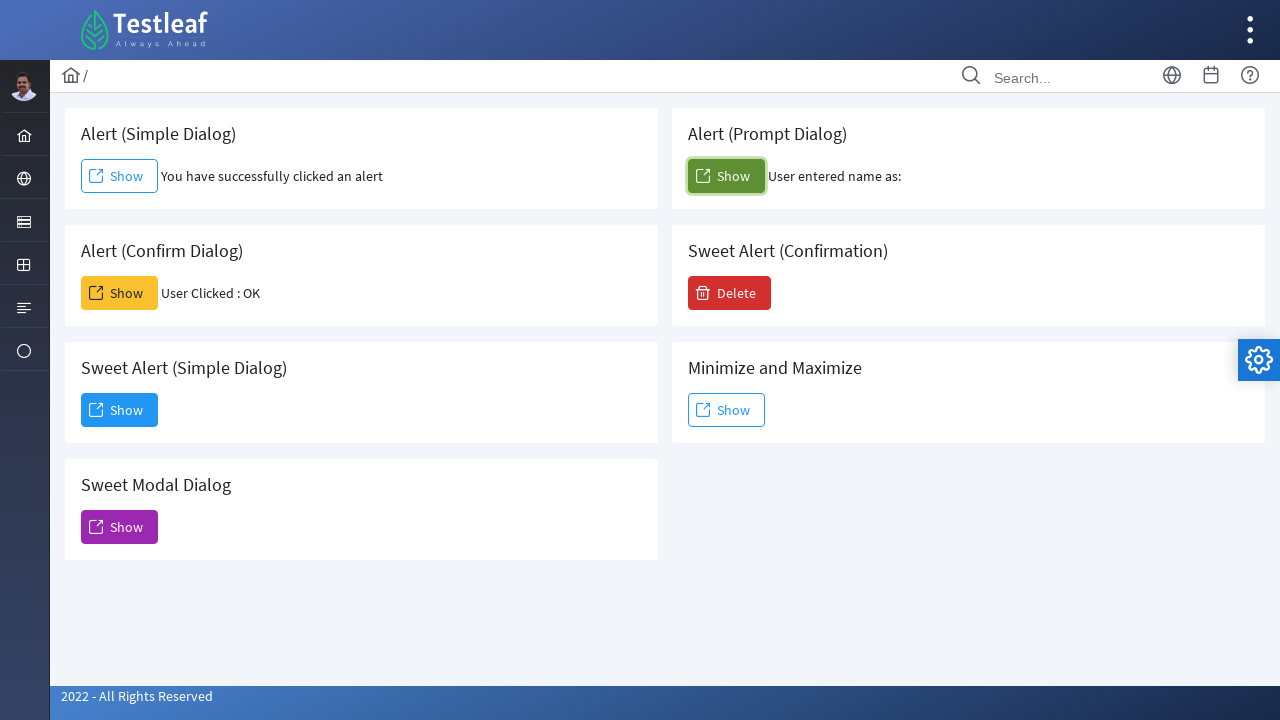

Prompt alert accepted with text input
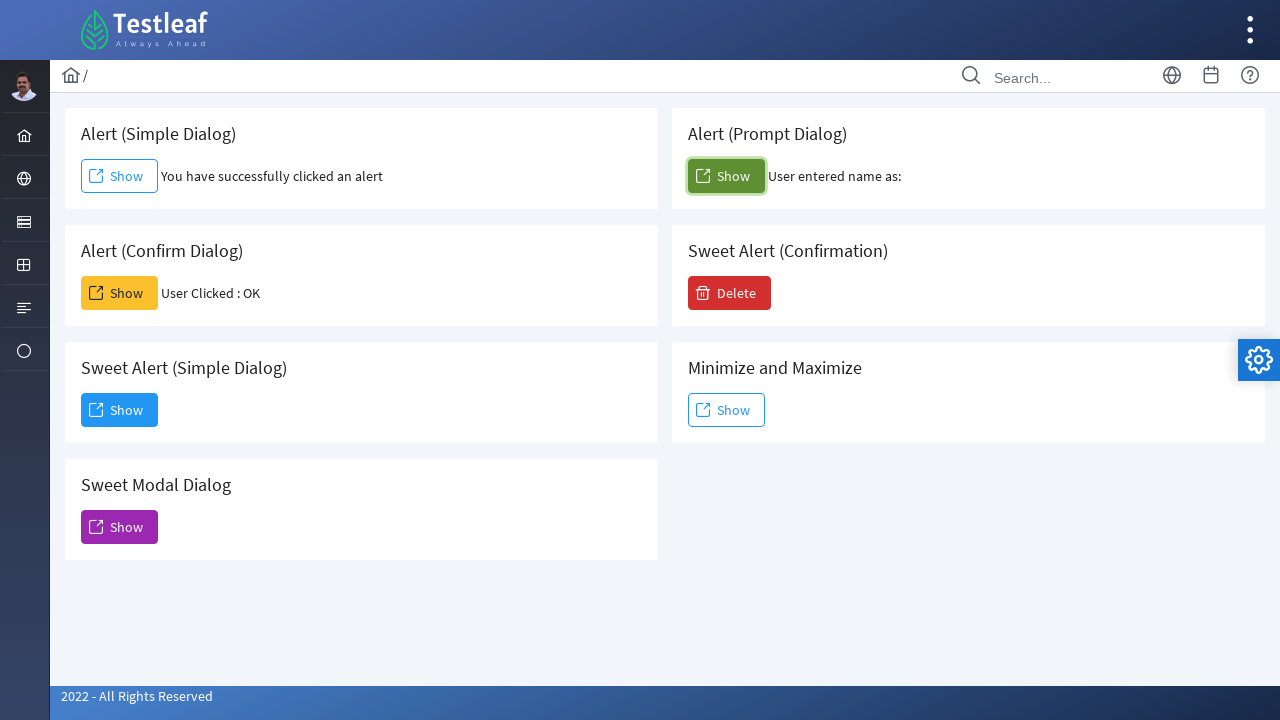

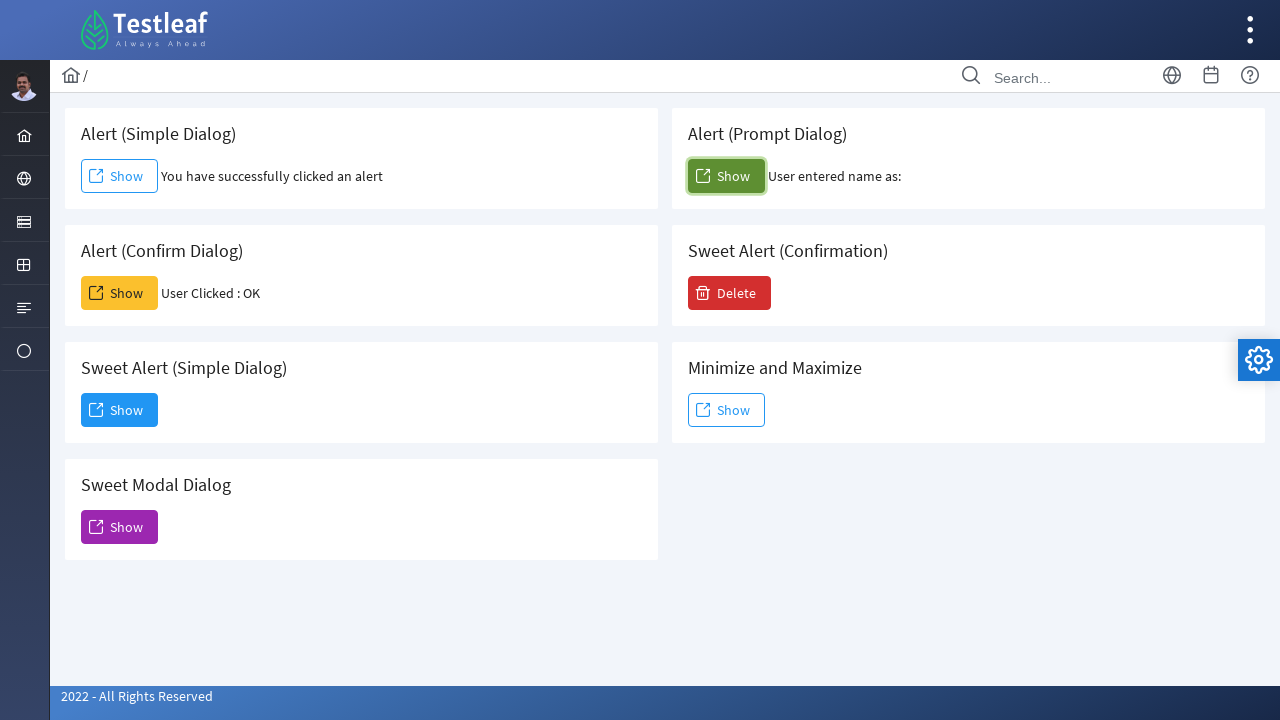